Tests dropdown menu functionality by clicking a dropdown button and selecting Gmail option

Starting URL: https://omayo.blogspot.com/

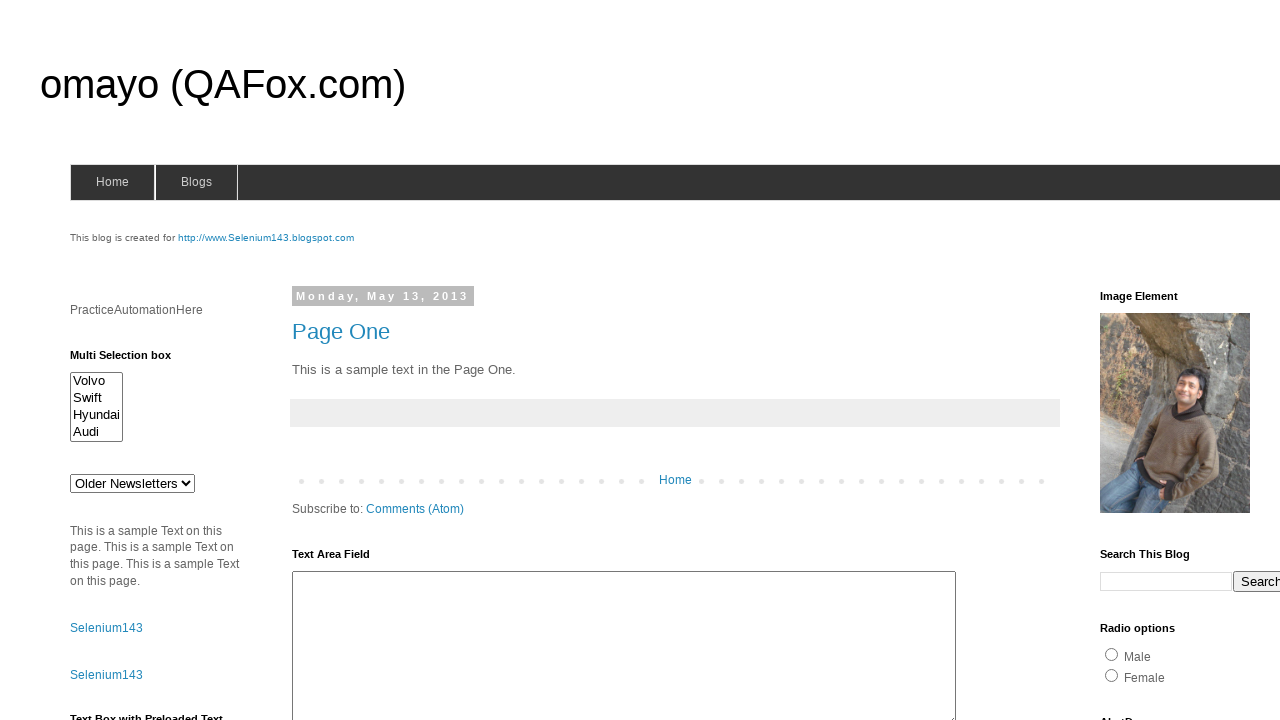

Clicked dropdown button to expand menu at (1227, 360) on button.dropbtn
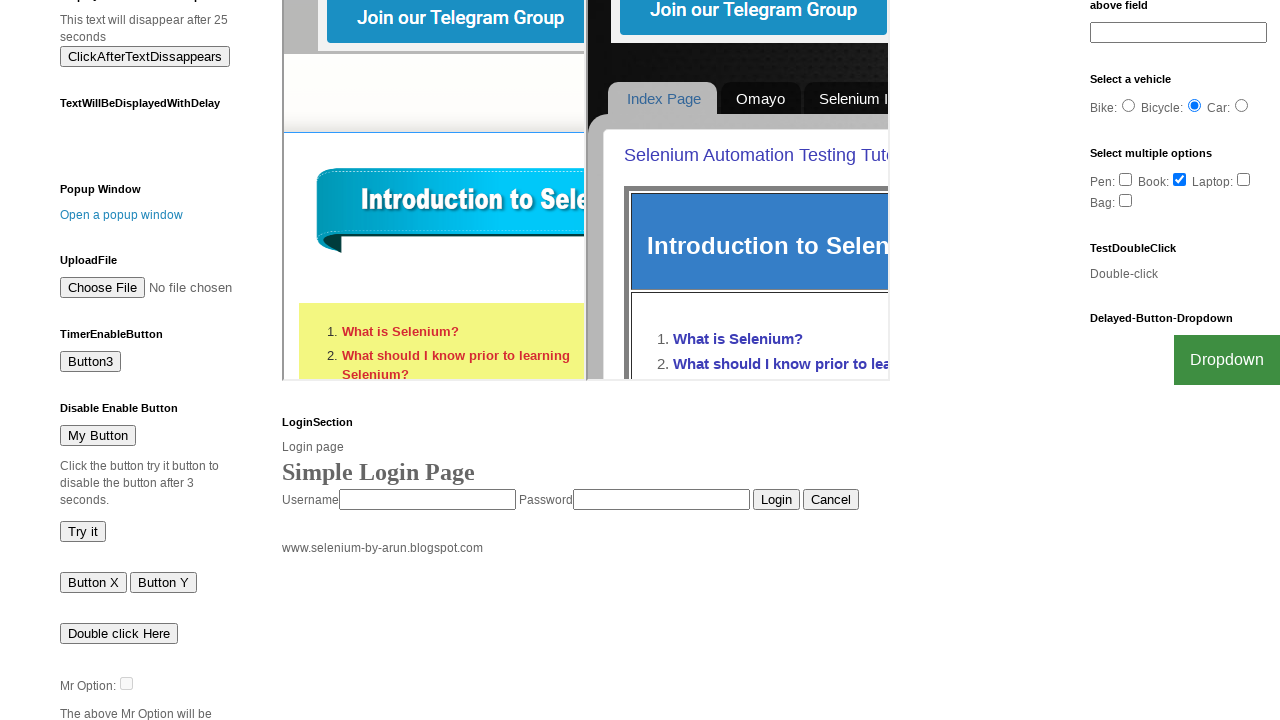

Clicked Gmail option in dropdown menu at (1200, 700) on a:text('Gmail')
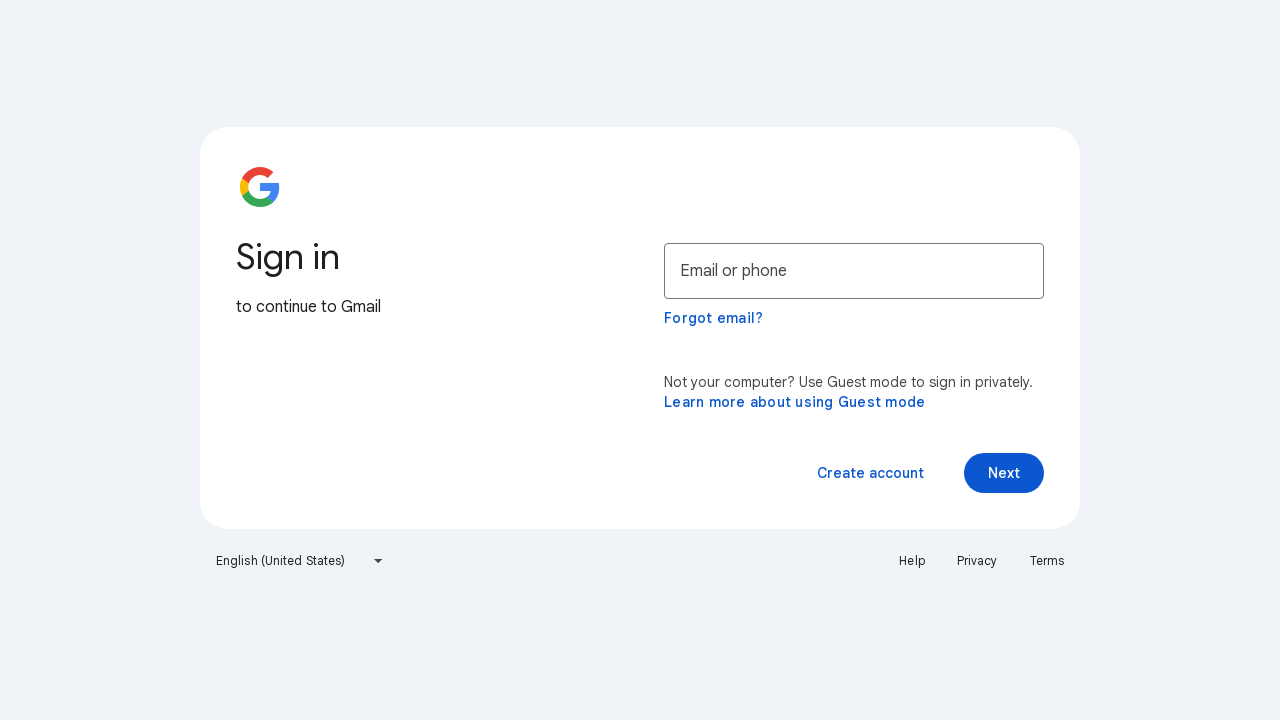

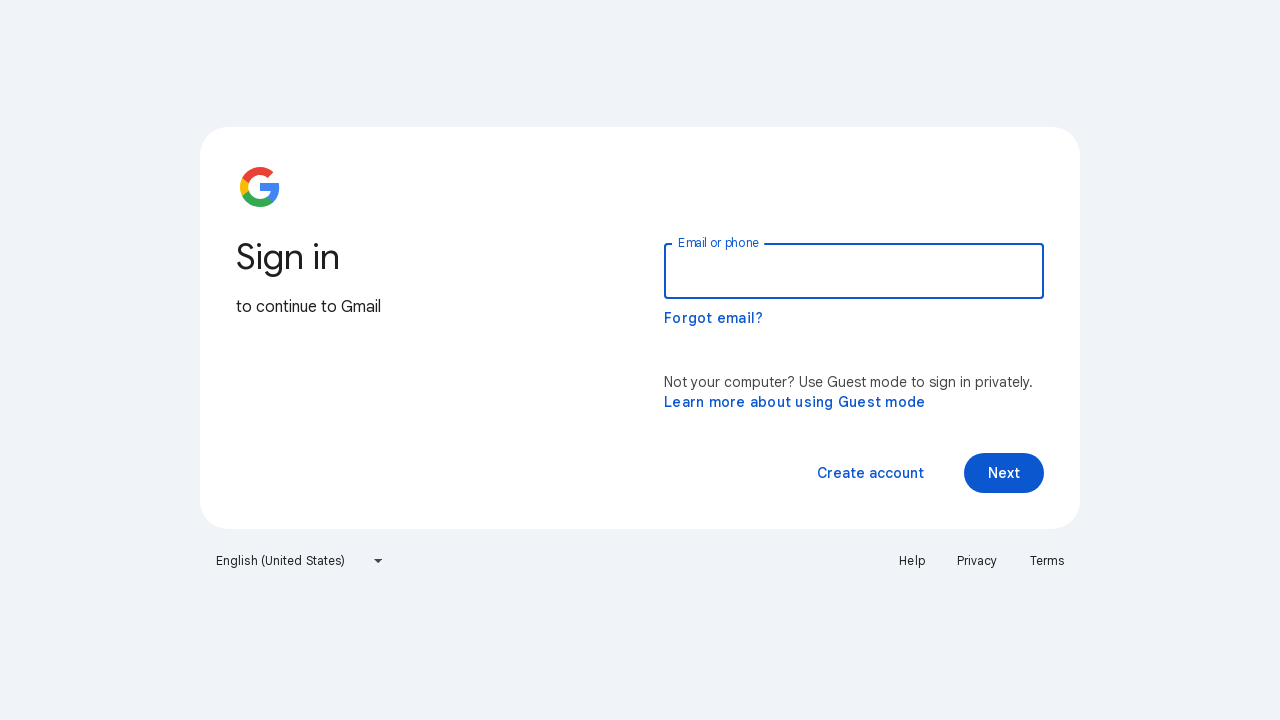